Tests a calculation form by reading a hidden attribute value, computing a mathematical result, filling the answer field, checking a checkbox, selecting a radio button, and submitting the form to verify an alert appears.

Starting URL: http://suninjuly.github.io/get_attribute.html

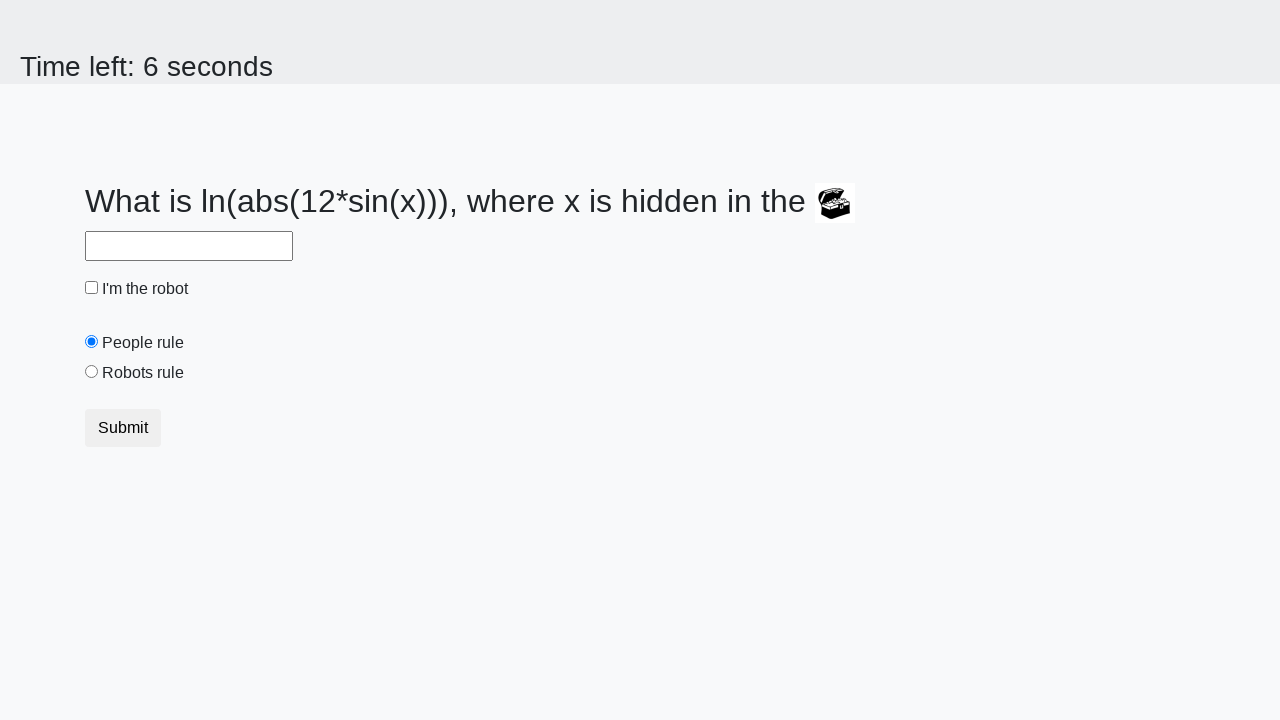

Retrieved hidden 'valuex' attribute from treasure element
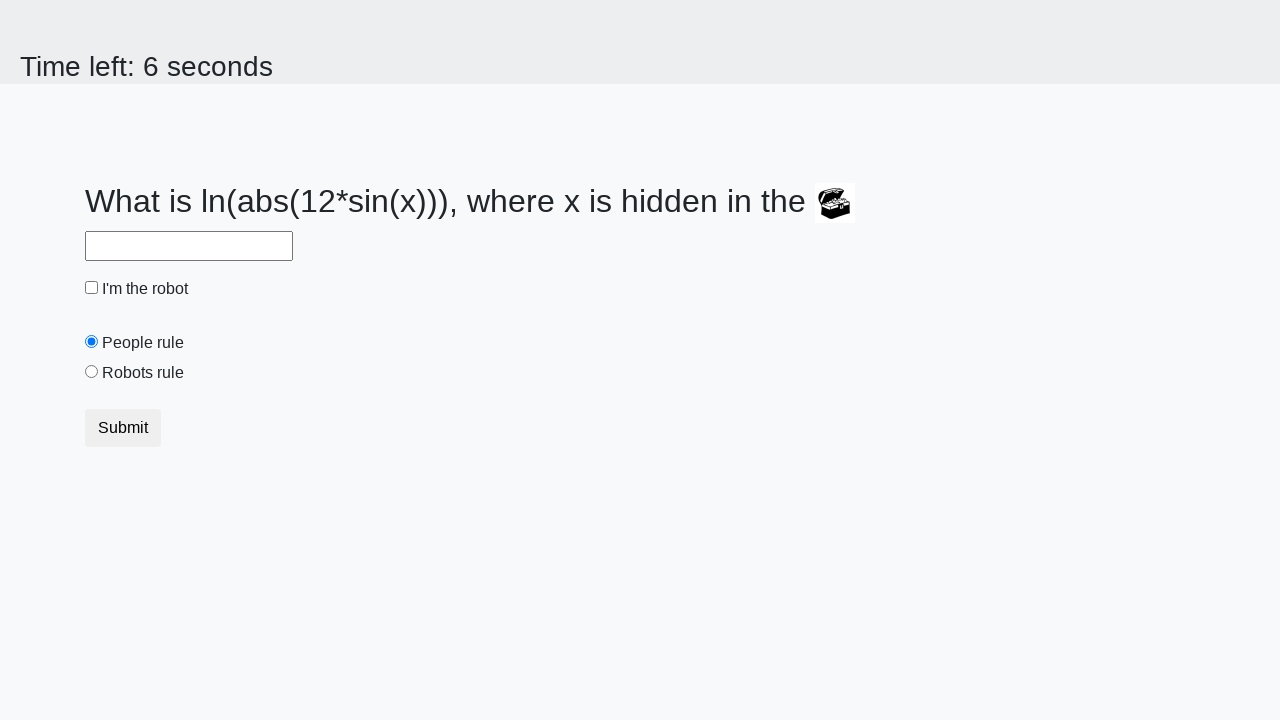

Calculated mathematical result using formula: log(abs(12*sin(x)))
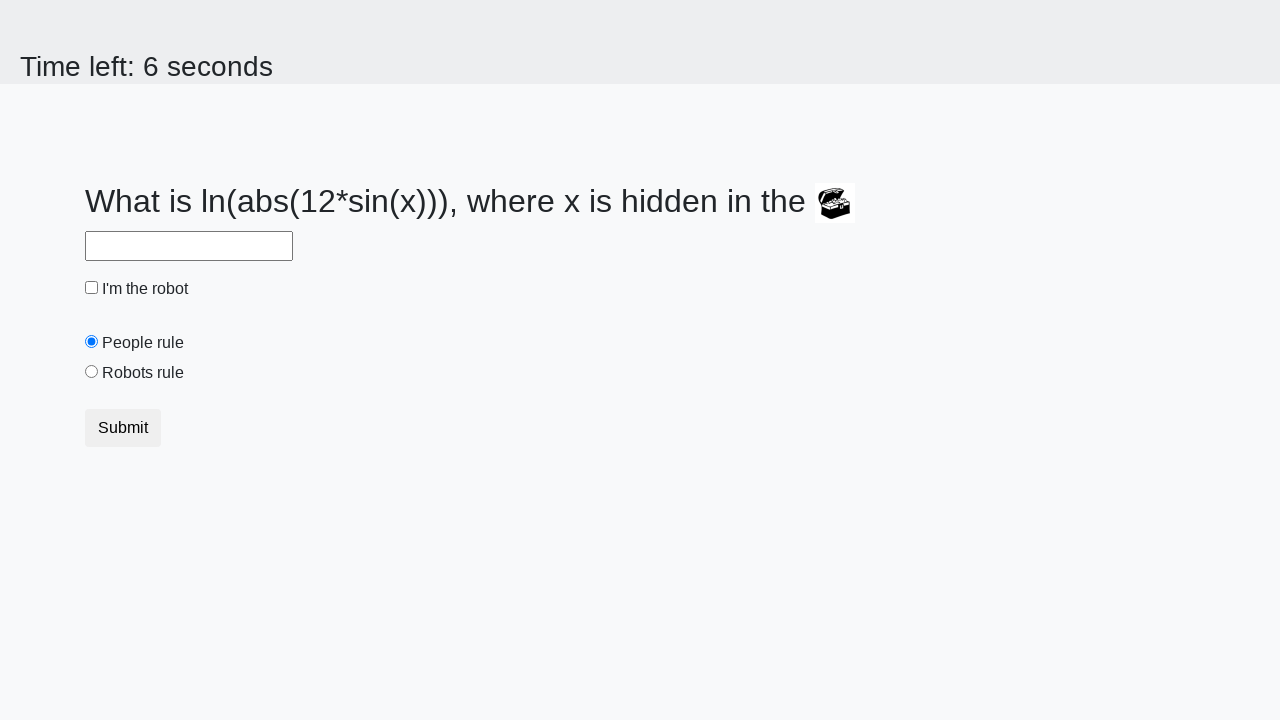

Filled answer field with calculated value on #answer
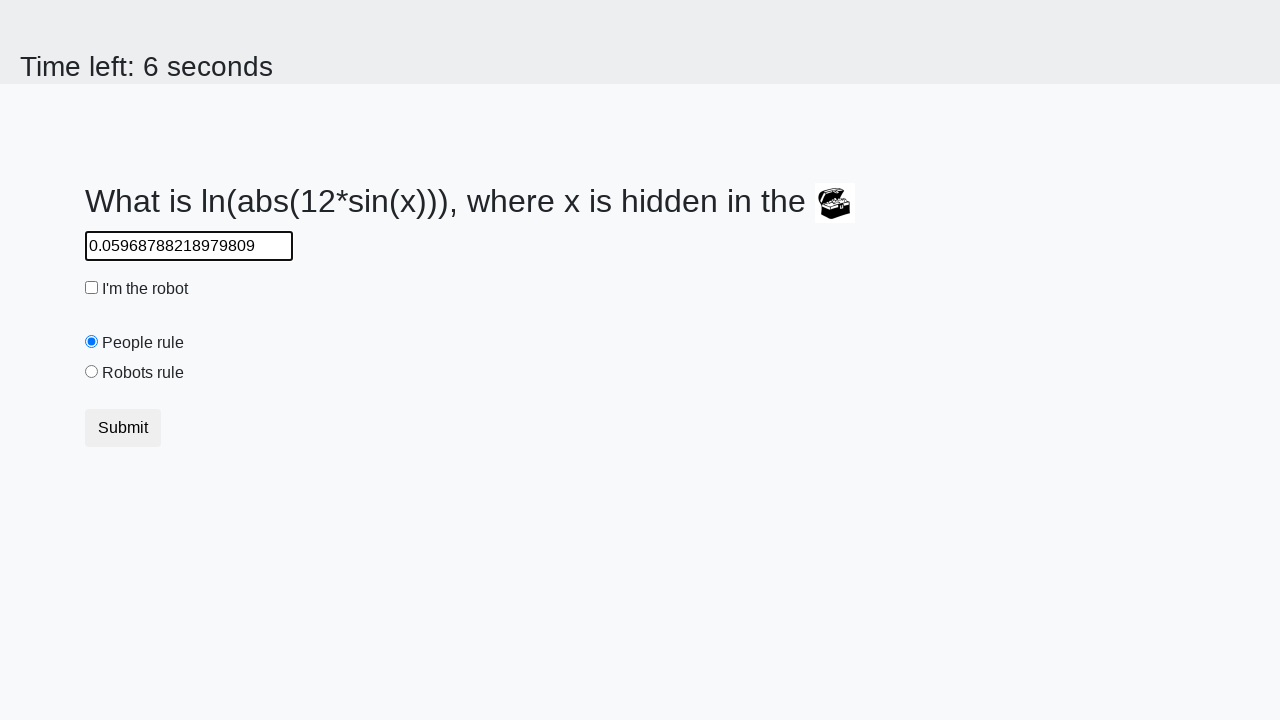

Checked the robot checkbox at (92, 288) on #robotCheckbox
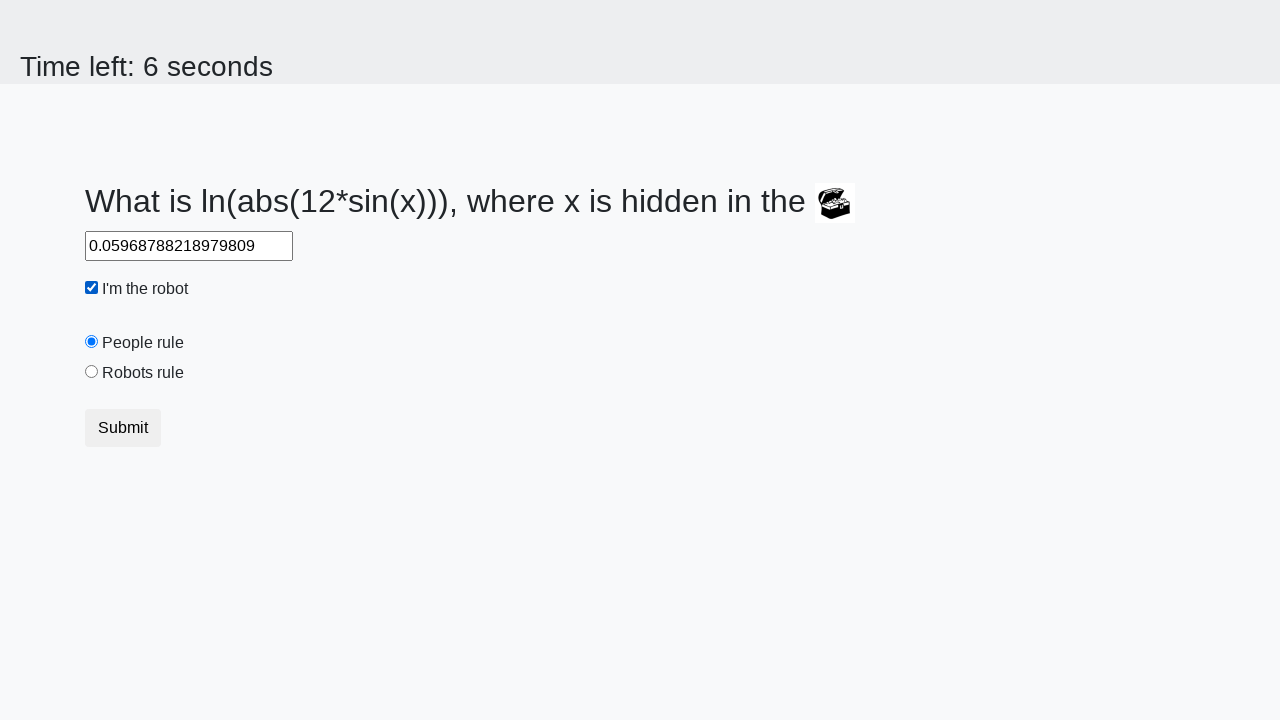

Selected the 'robots rule' radio button at (92, 372) on #robotsRule
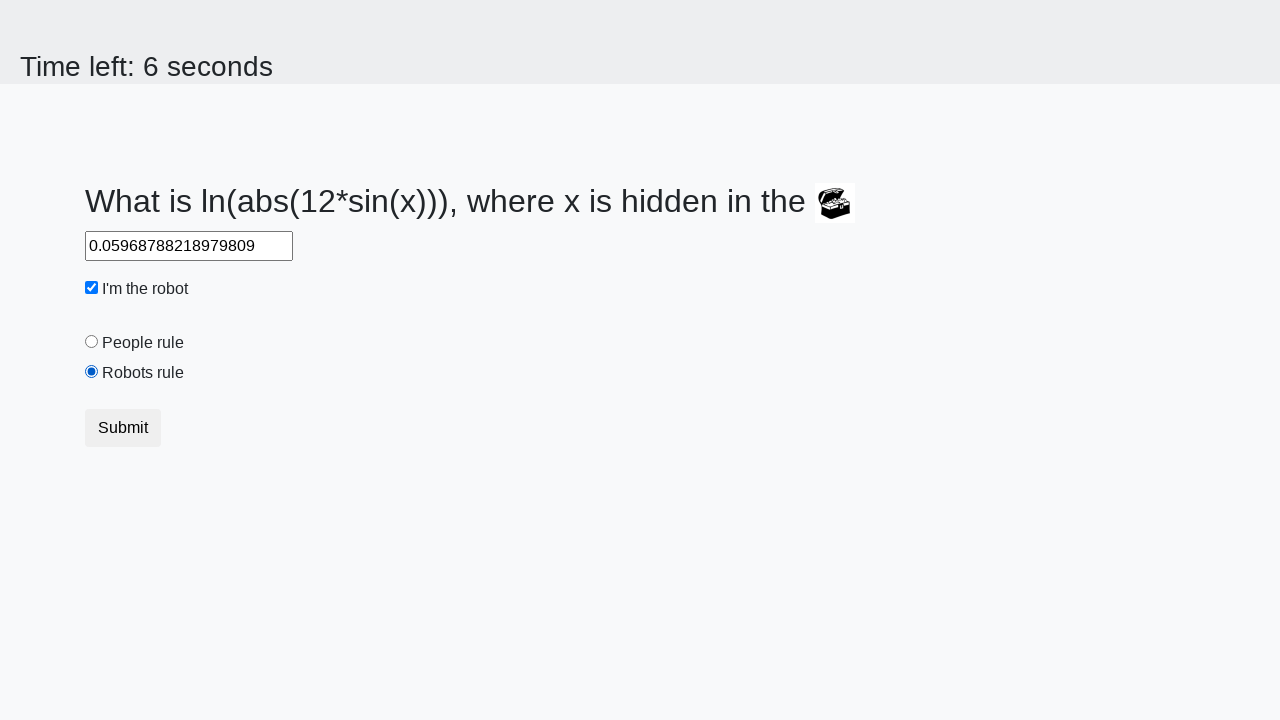

Clicked submit button at (123, 428) on button
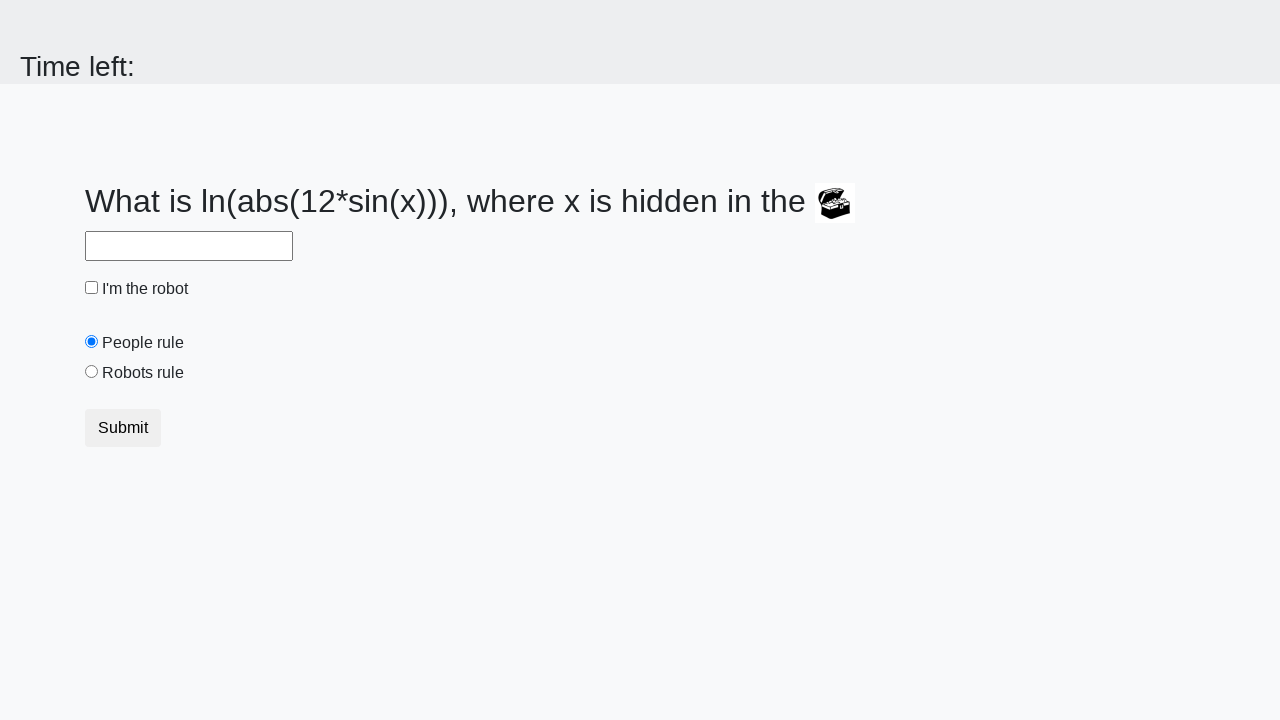

Set up dialog handler to accept alerts
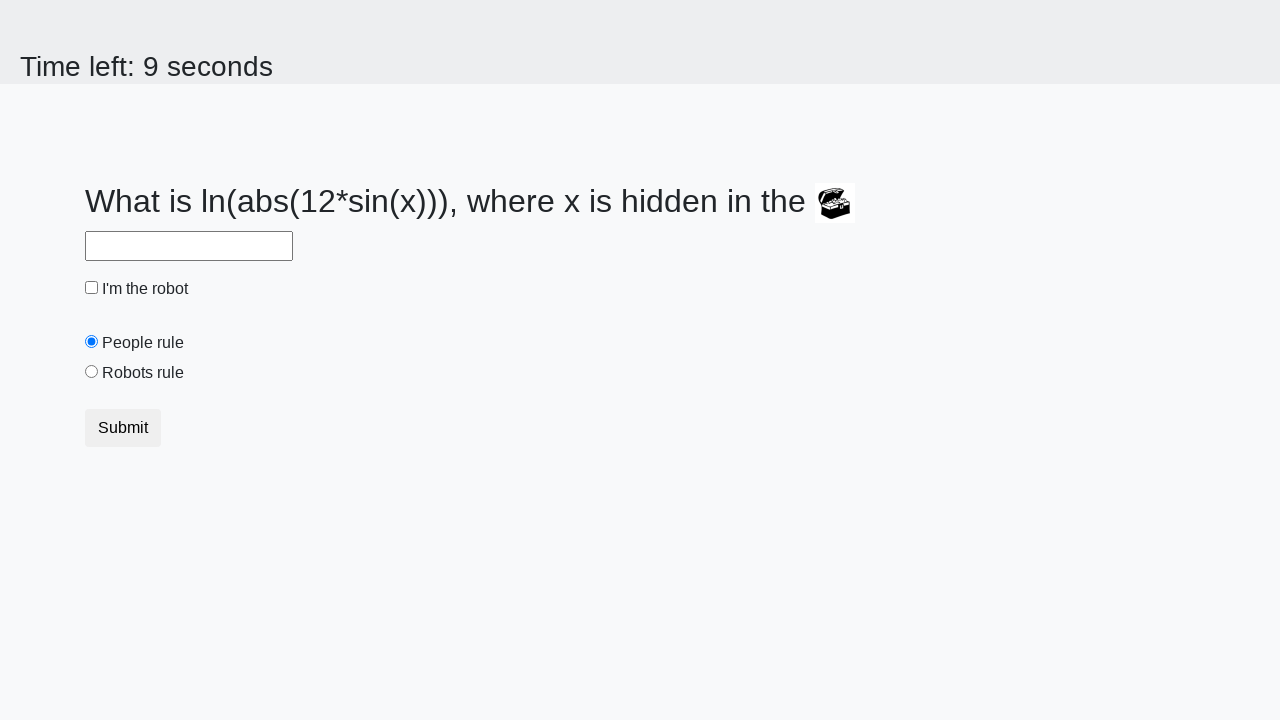

Waited 1000ms for alert to appear and be handled
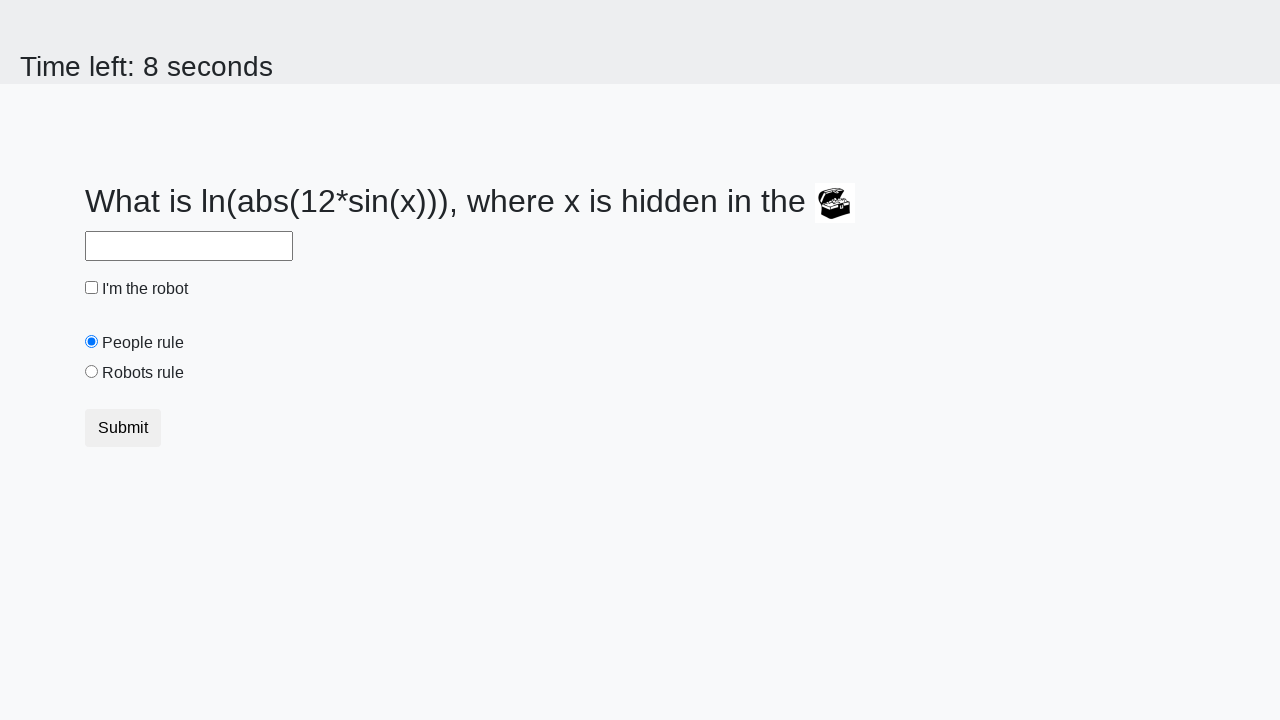

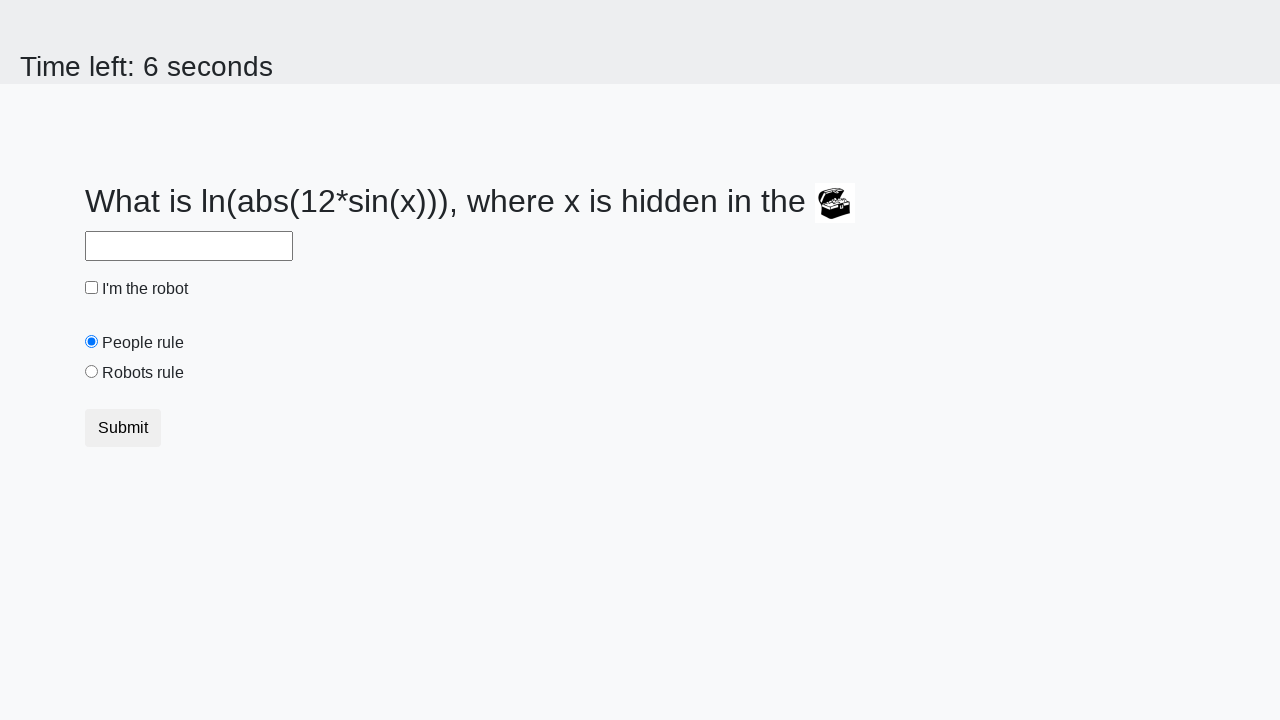